Verifies that login page UI elements are displayed correctly after clicking the appointment button

Starting URL: https://katalon-demo-cura.herokuapp.com/

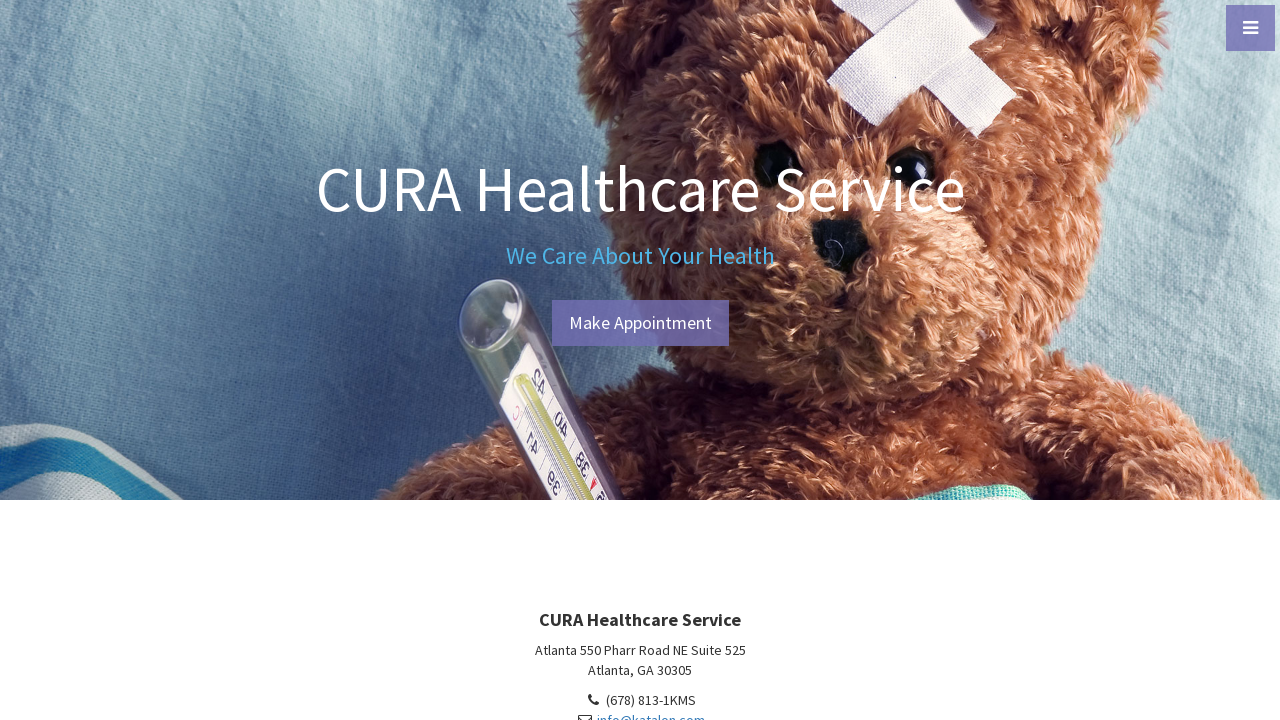

Clicked make appointment button to navigate to login page at (640, 323) on #btn-make-appointment
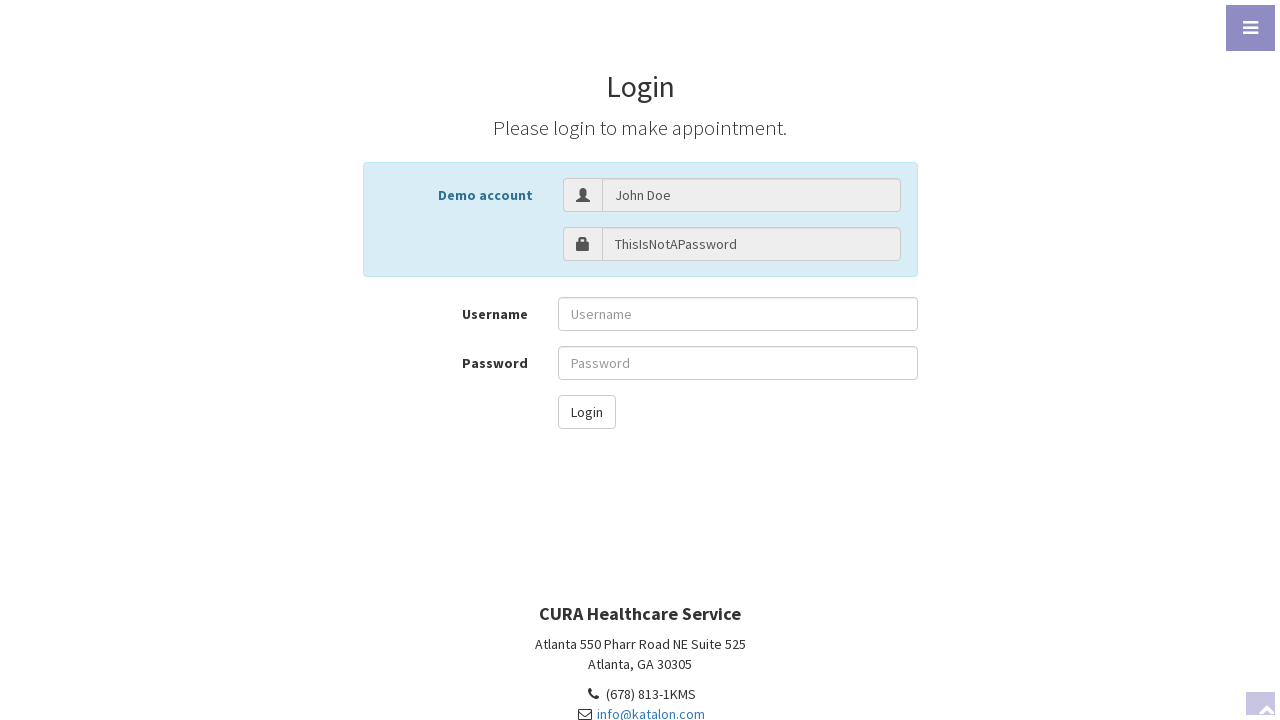

Verified login page heading displays 'Login'
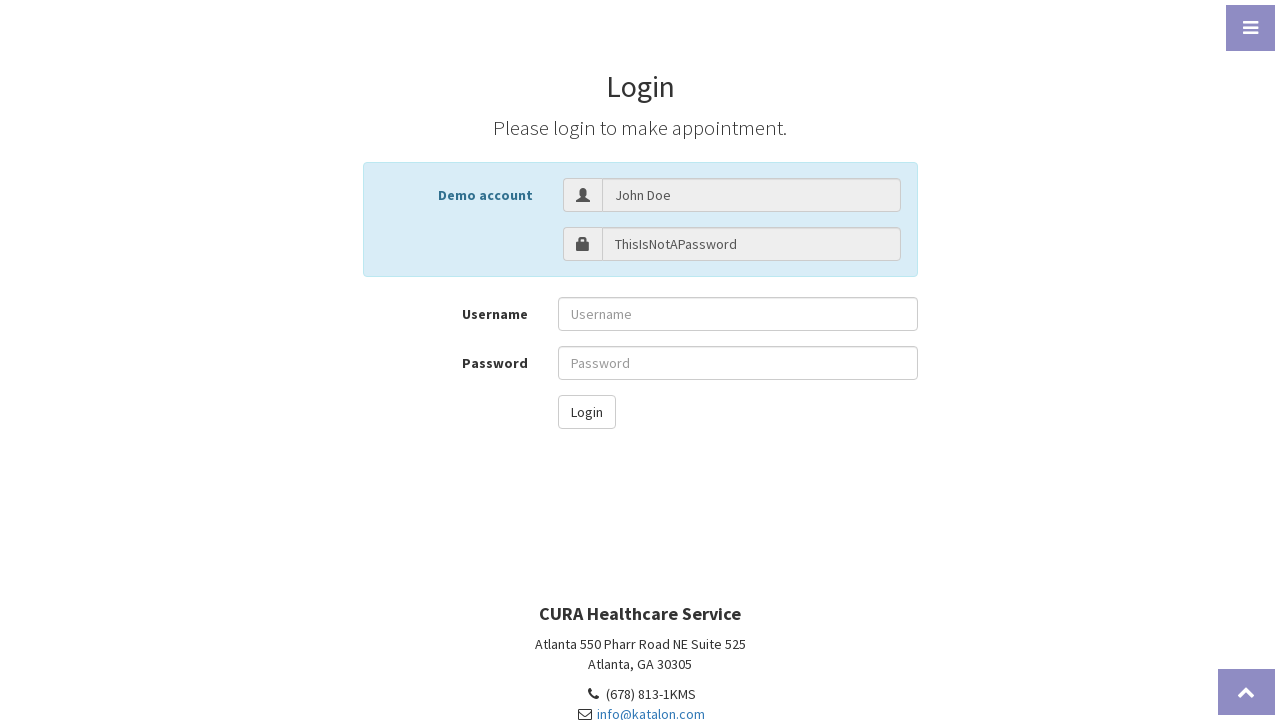

Verified login page subtitle displays 'Please login to make appointment.'
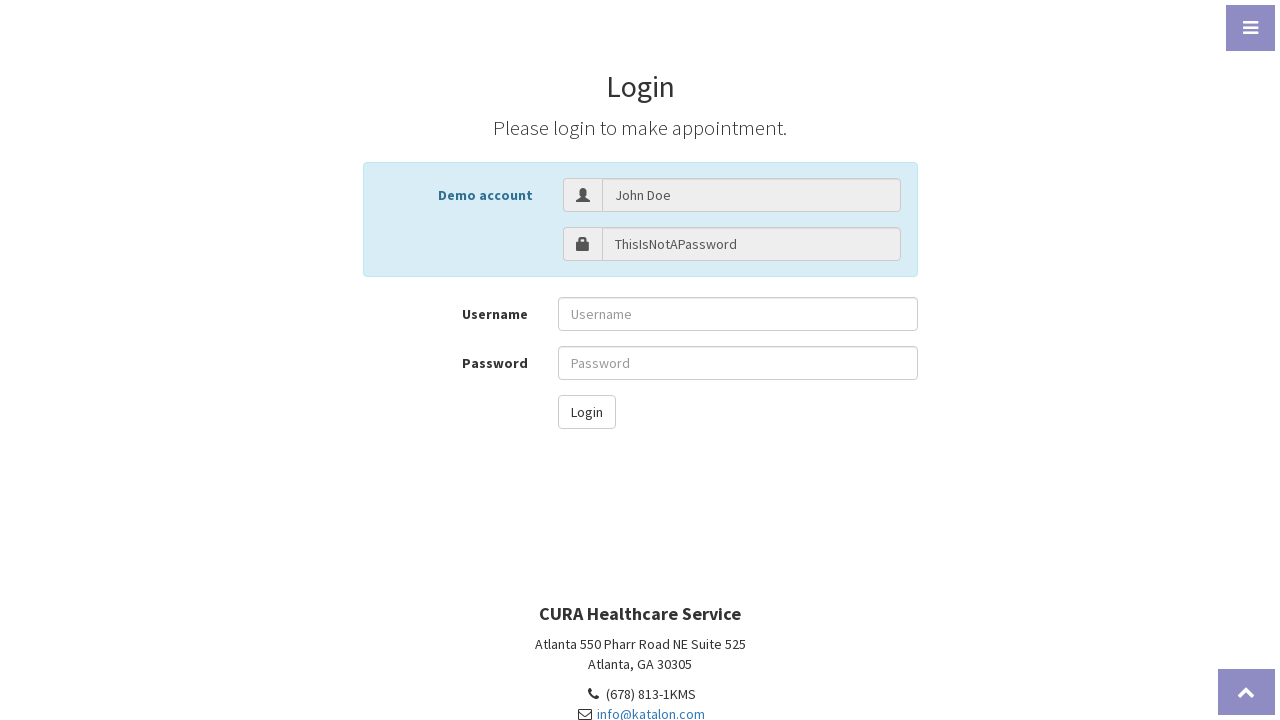

Verified username input field placeholder displays 'Username'
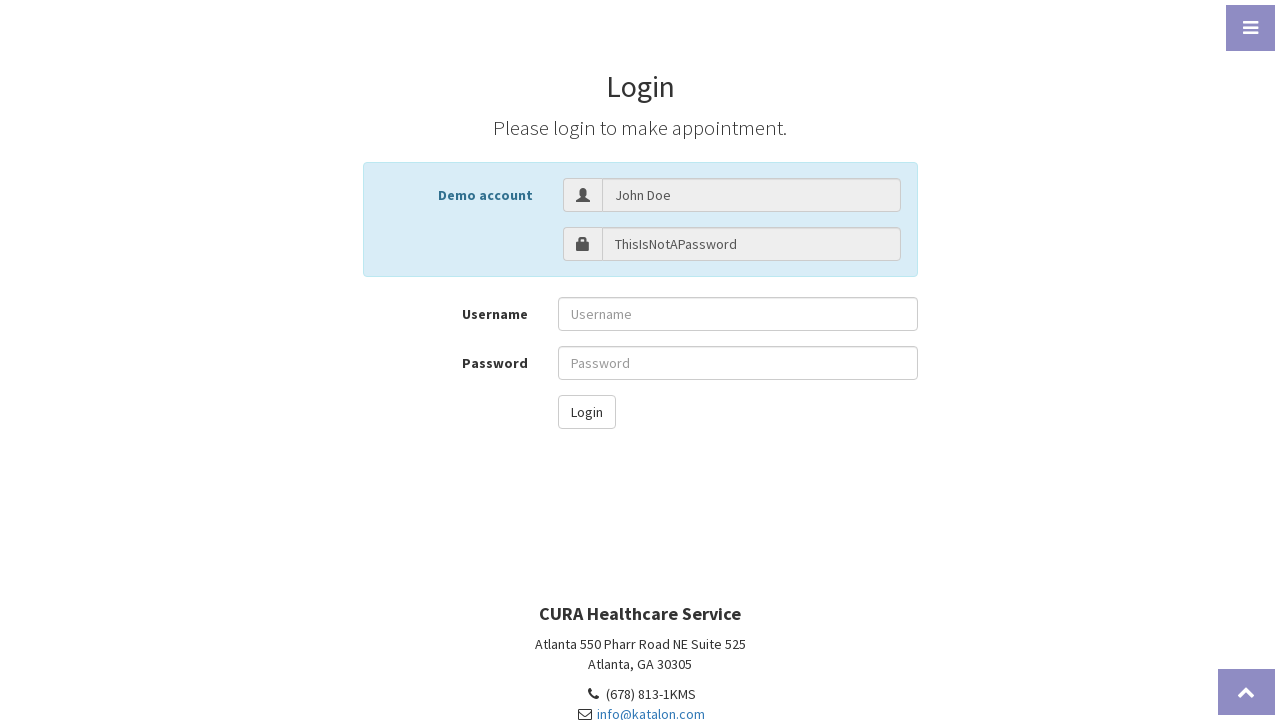

Verified password input field placeholder displays 'Password'
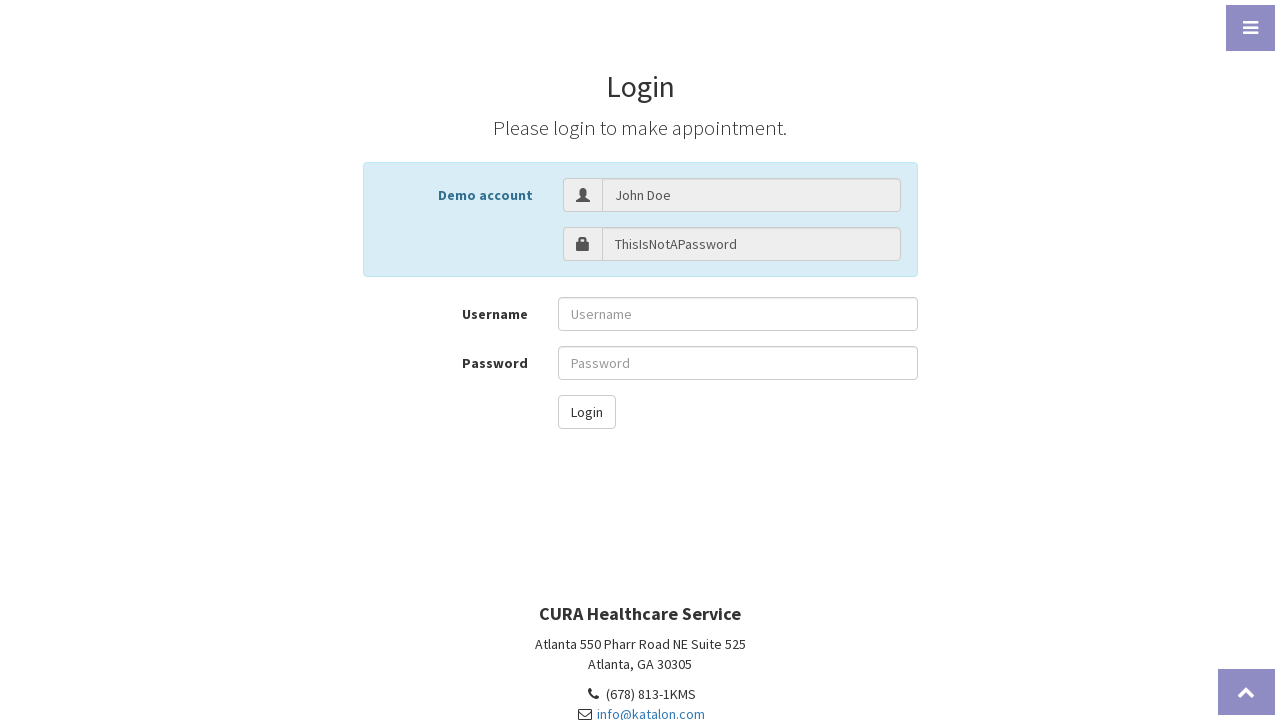

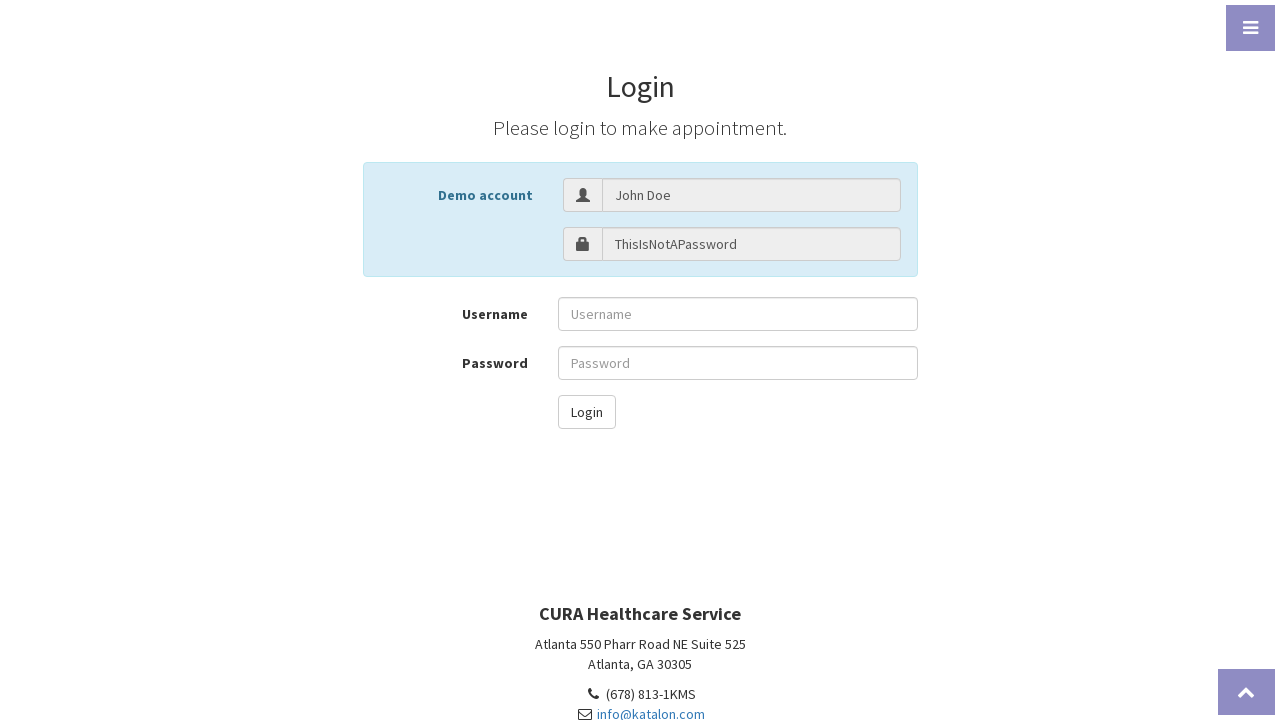